Tests adding a product to the shopping cart by clicking the add button and verifying the product appears in the cart

Starting URL: https://www.bstackdemo.com

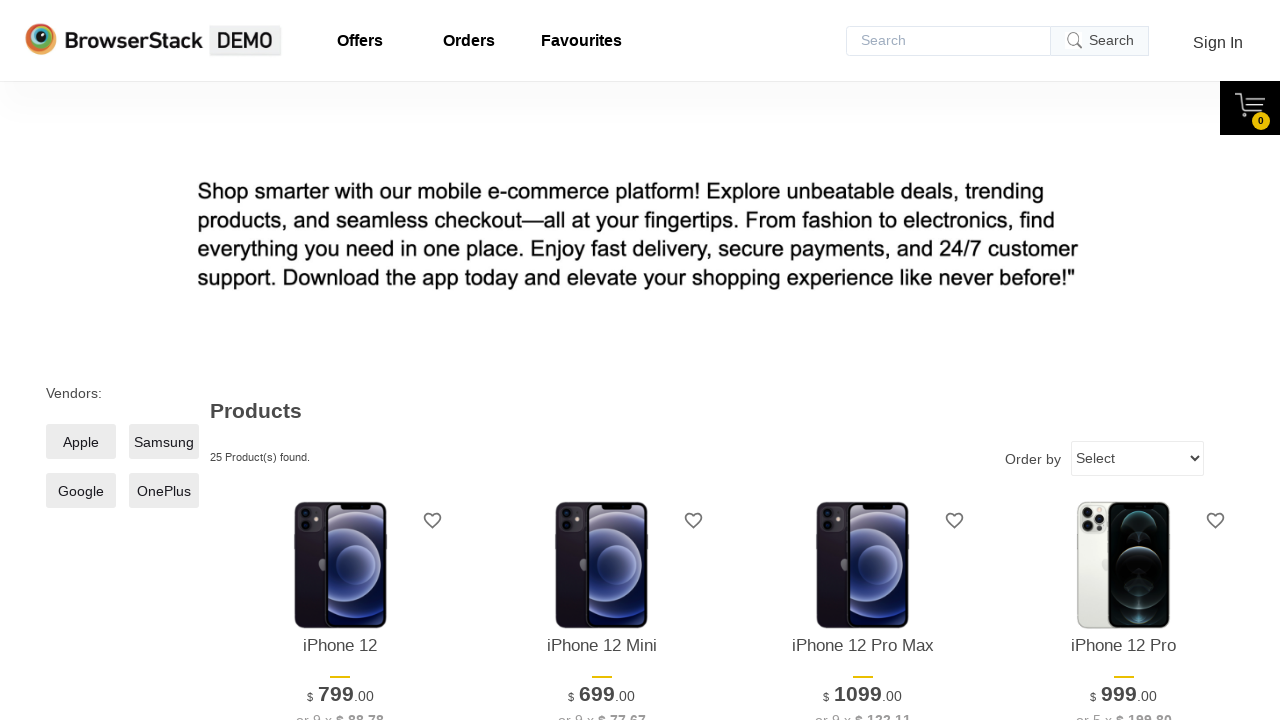

Retrieved the name of the first product
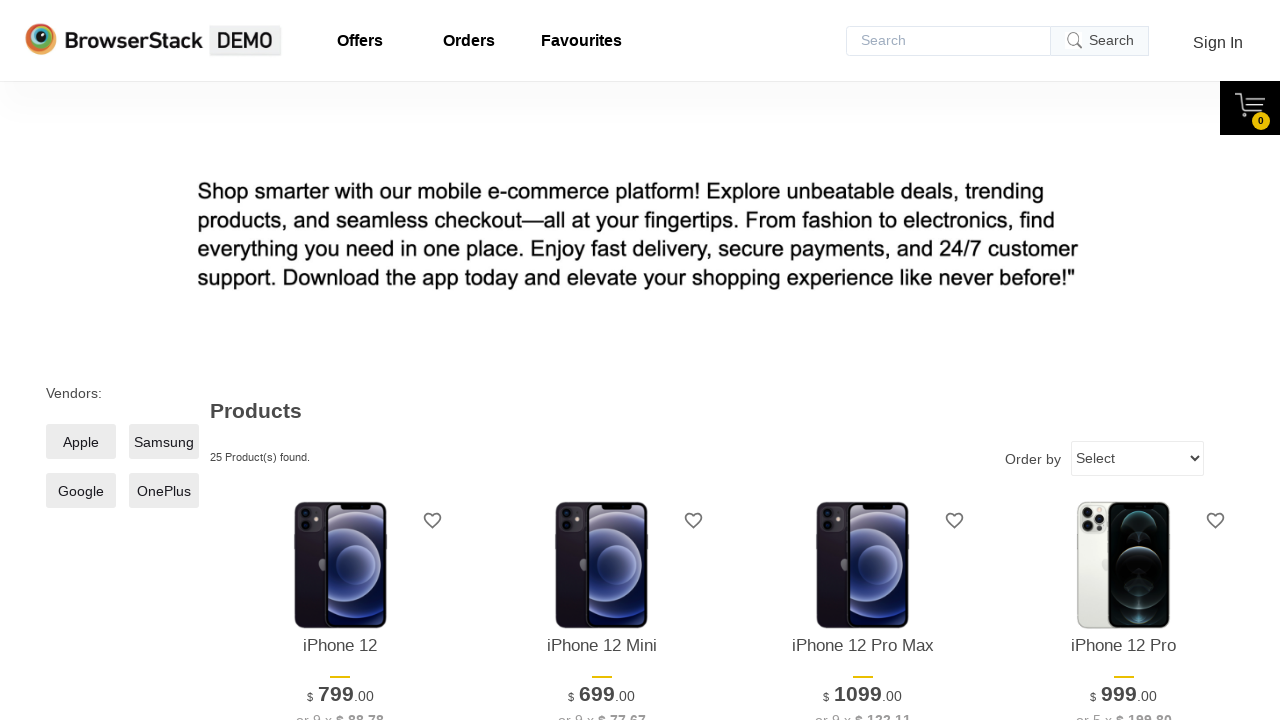

Clicked the add to cart button for the first product at (340, 361) on xpath=//*[@id='1']/div[4]
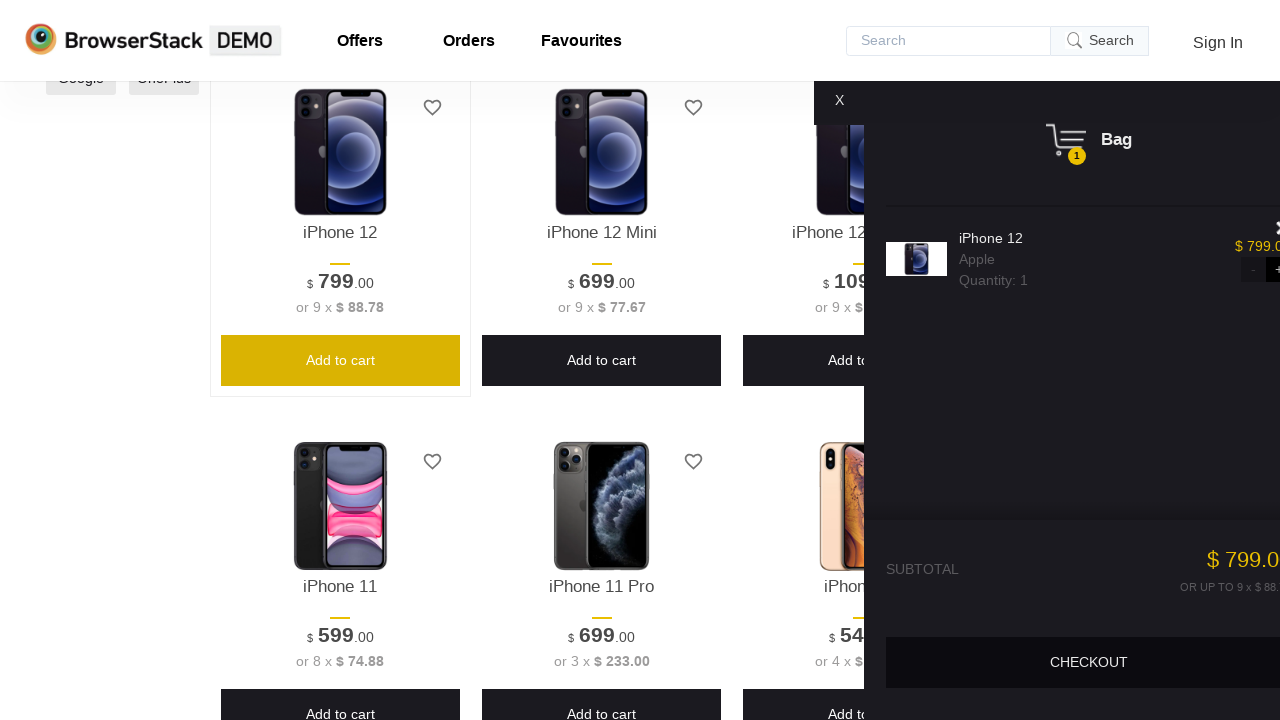

Cart content became visible
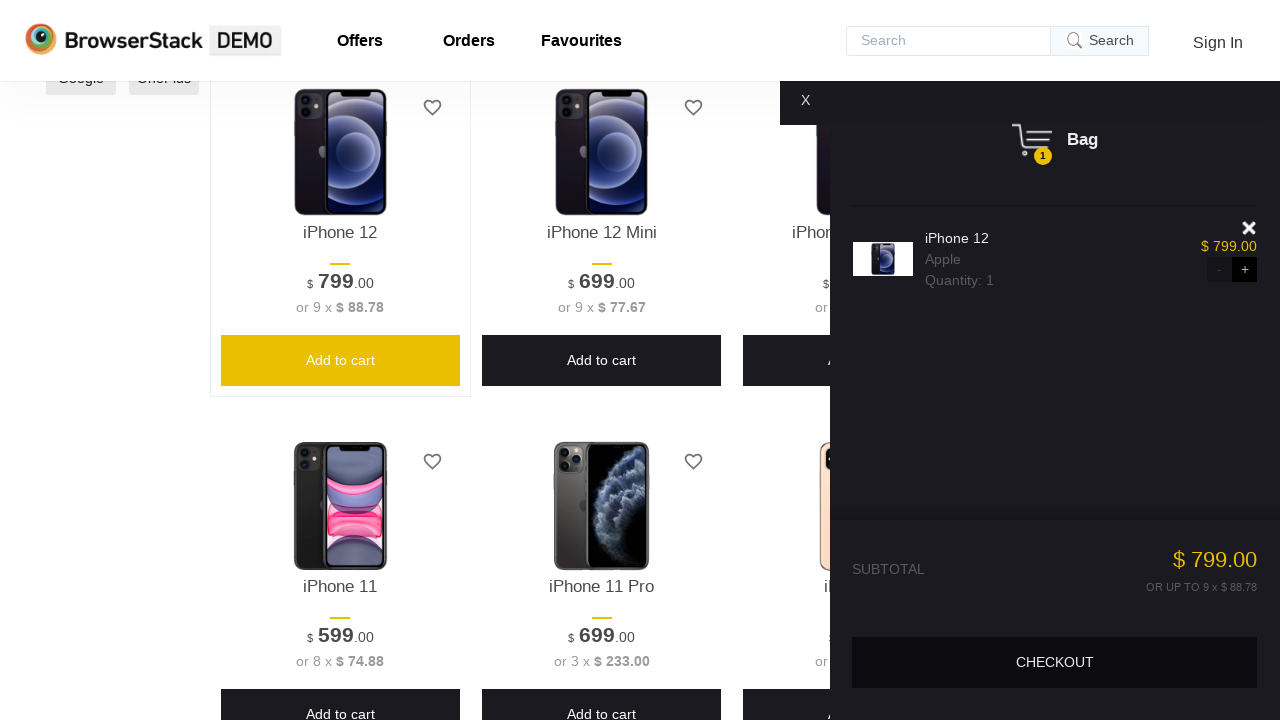

Retrieved the product name from the shopping cart
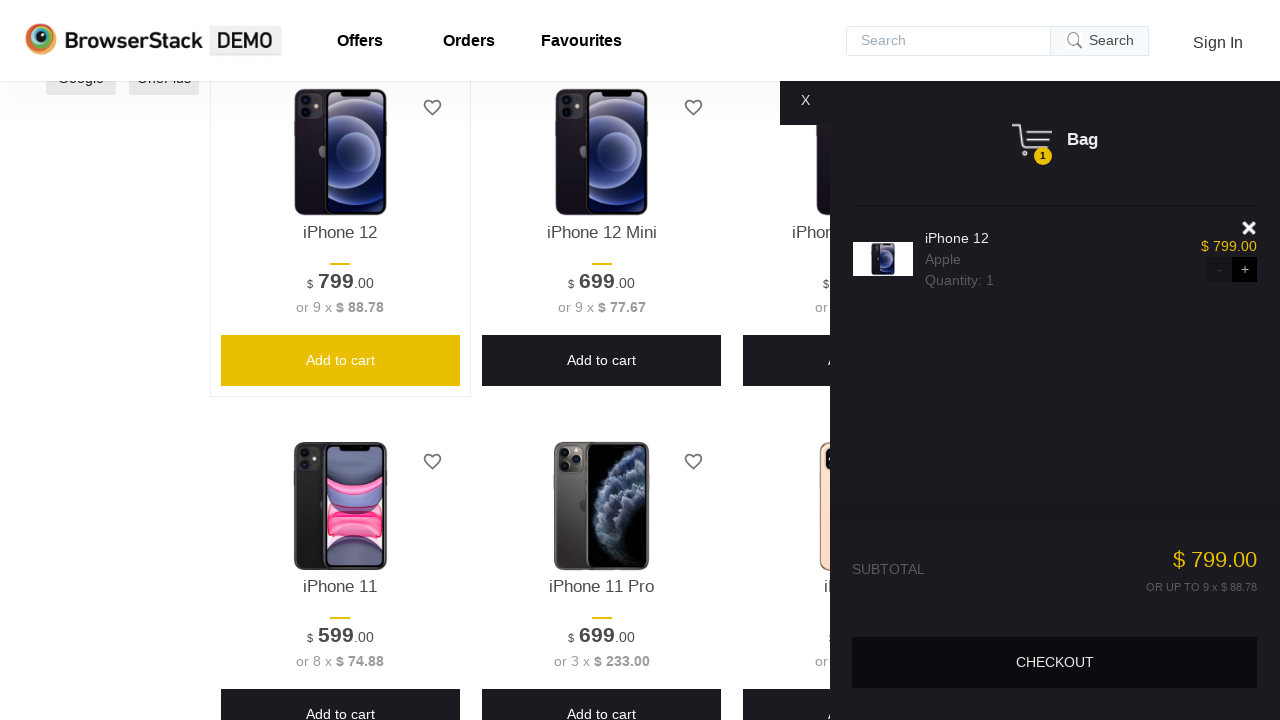

Verified that the product in cart matches the selected product
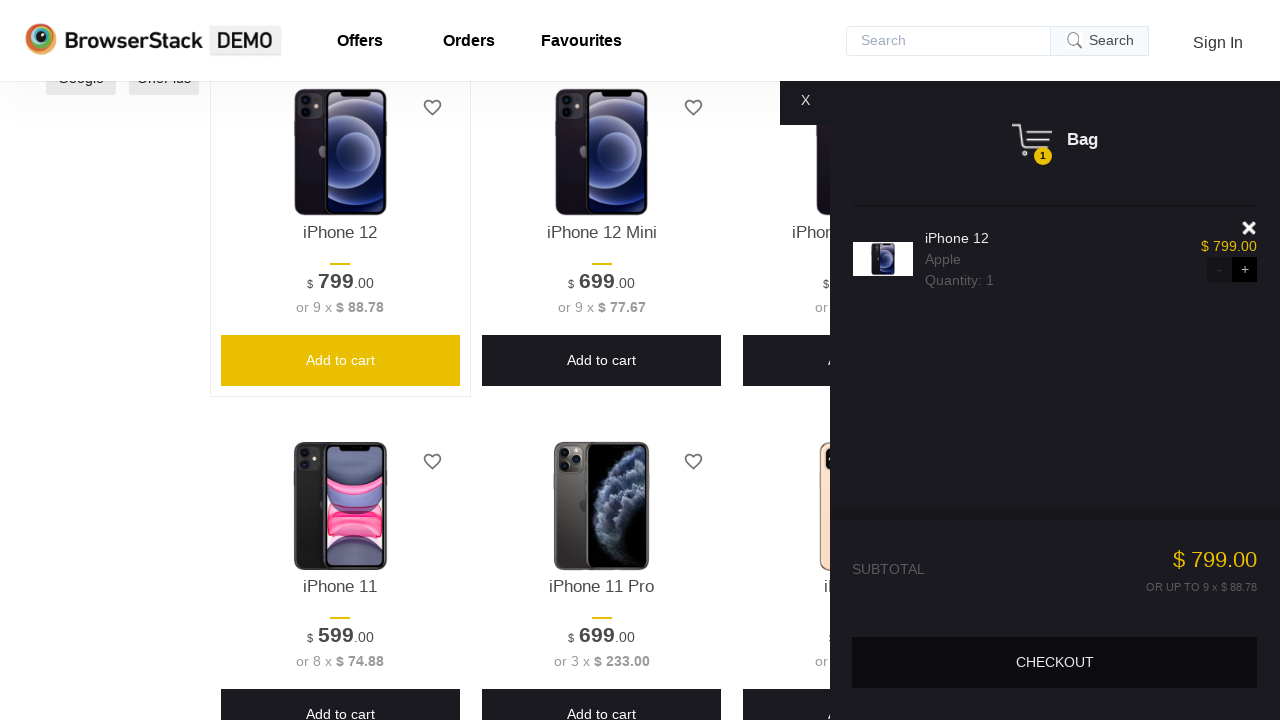

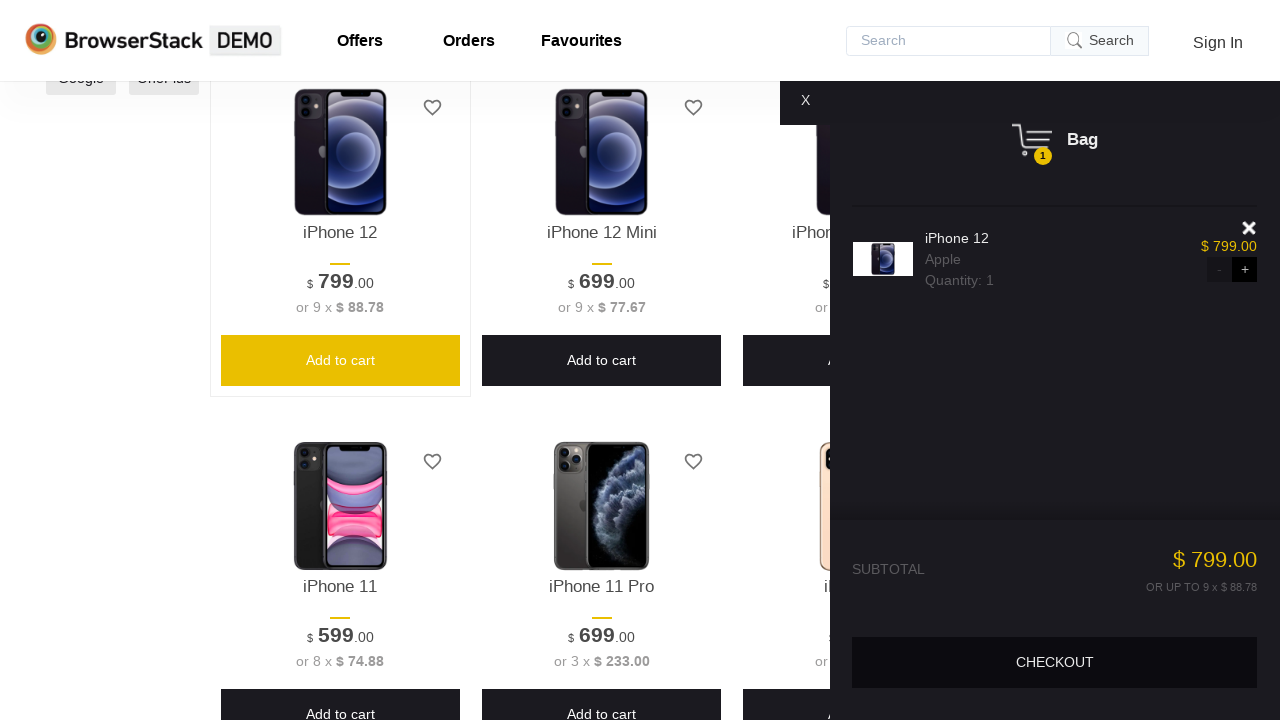